Creates todo items, edits one with extra whitespace, and verifies the text is trimmed

Starting URL: https://demo.playwright.dev/todomvc

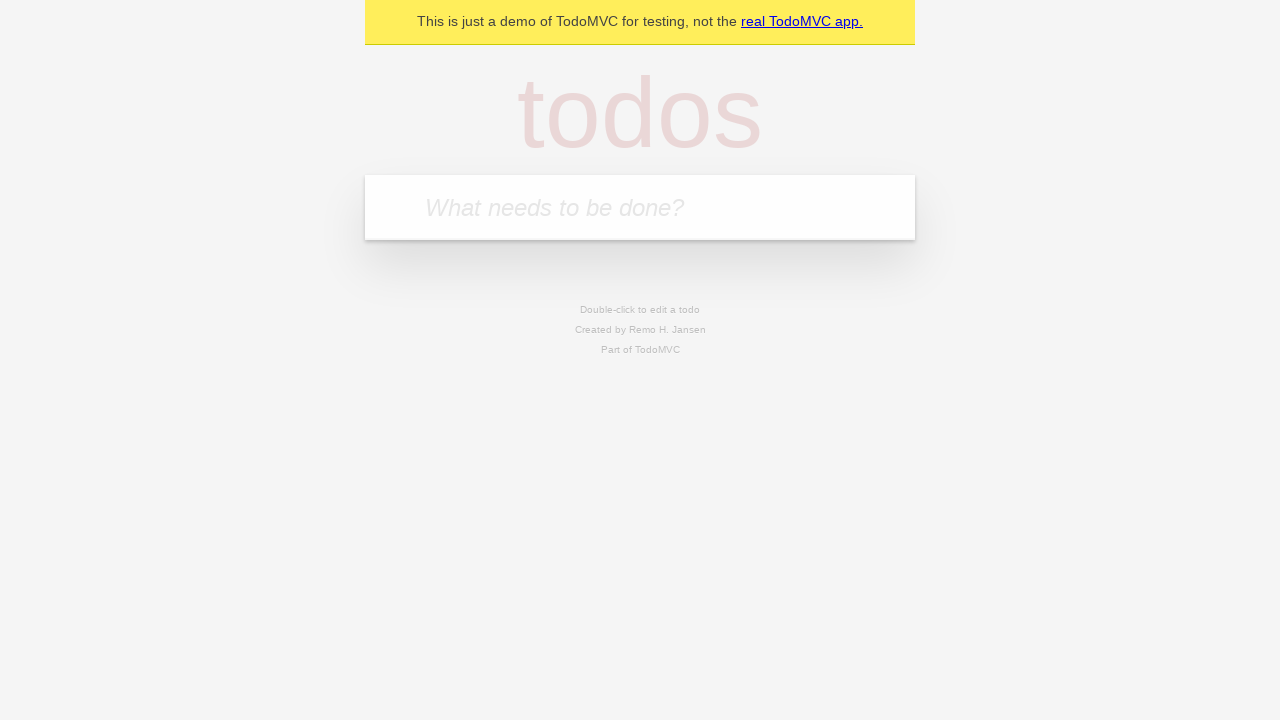

Filled new todo field with 'buy some cheese' on .new-todo
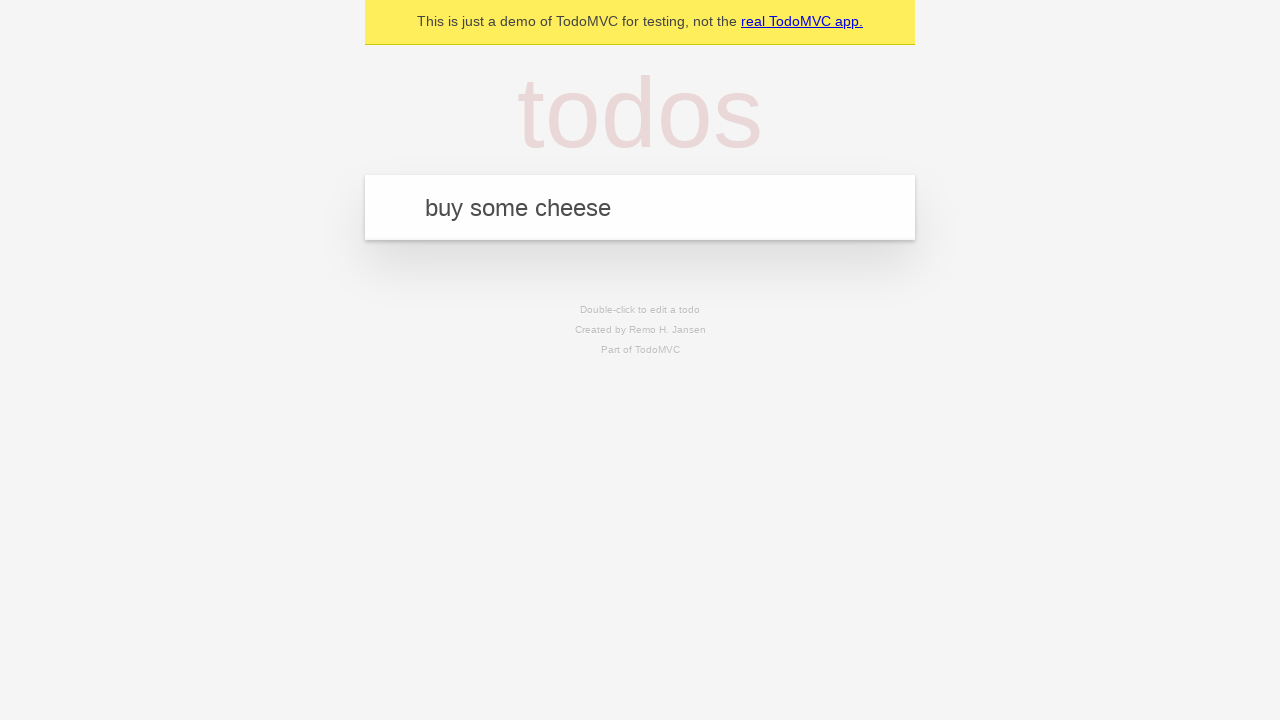

Pressed Enter to create first todo item on .new-todo
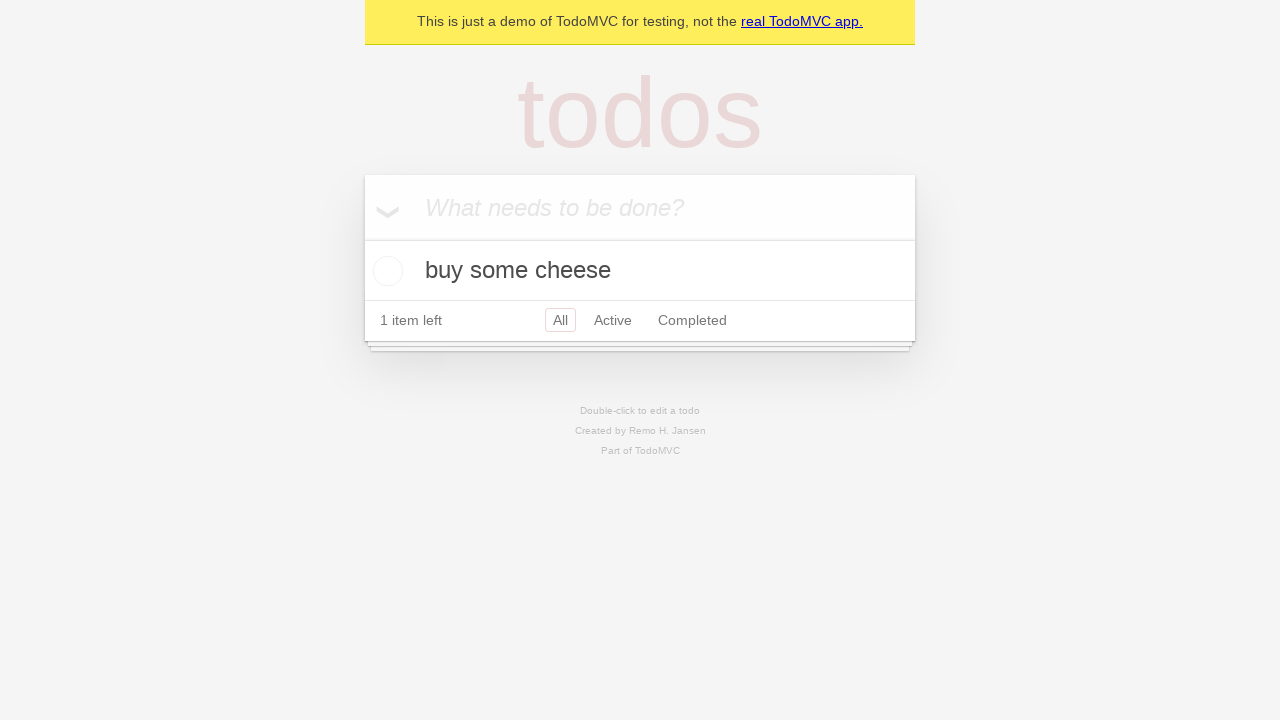

Filled new todo field with 'feed the cat' on .new-todo
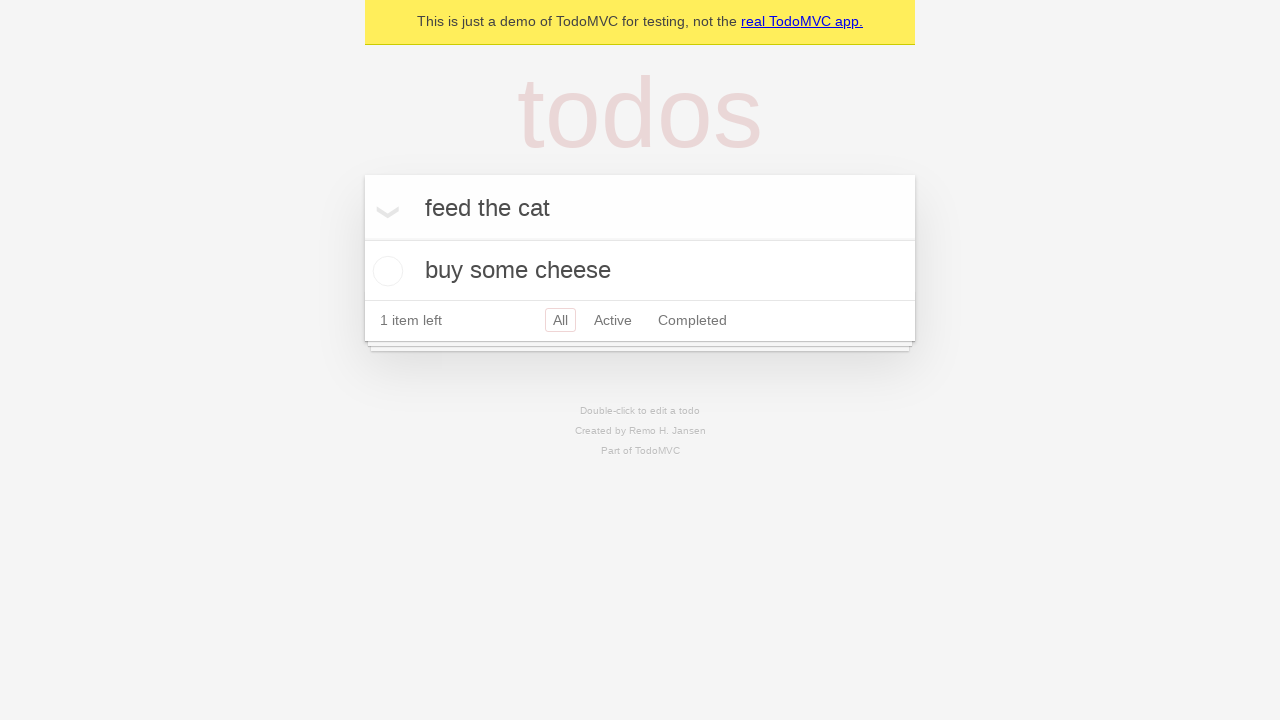

Pressed Enter to create second todo item on .new-todo
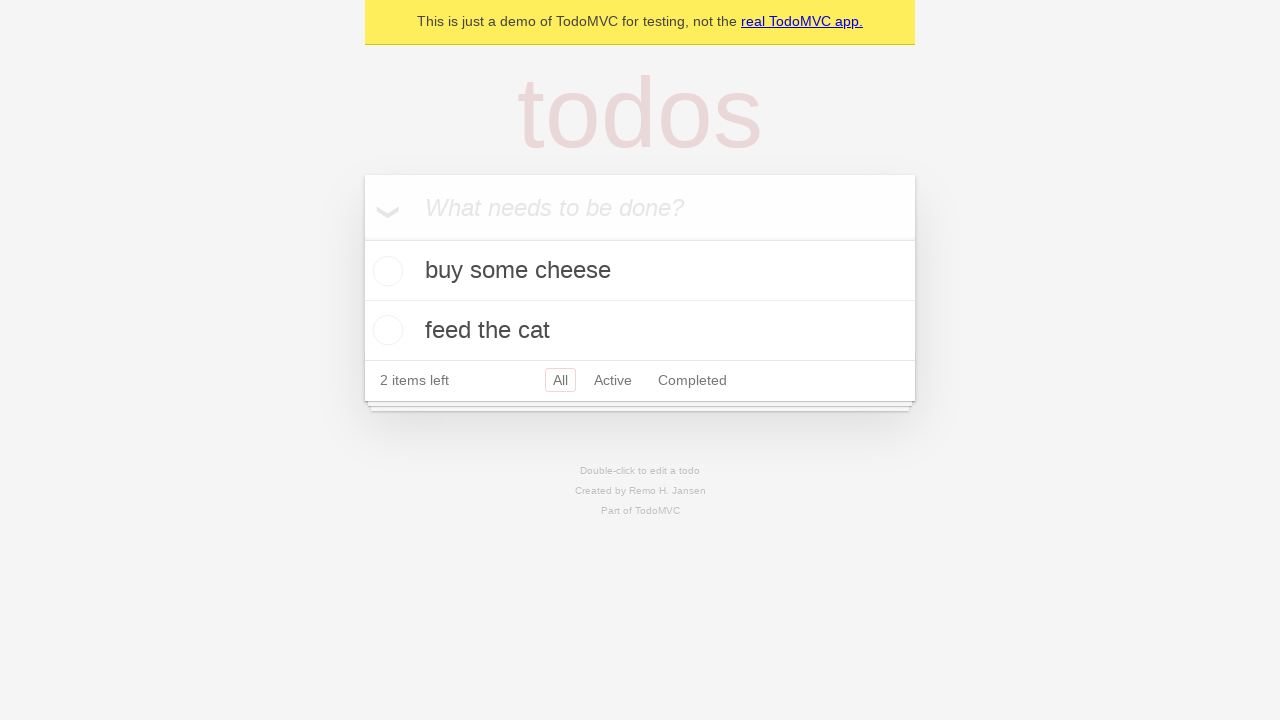

Filled new todo field with 'book a doctors appointment' on .new-todo
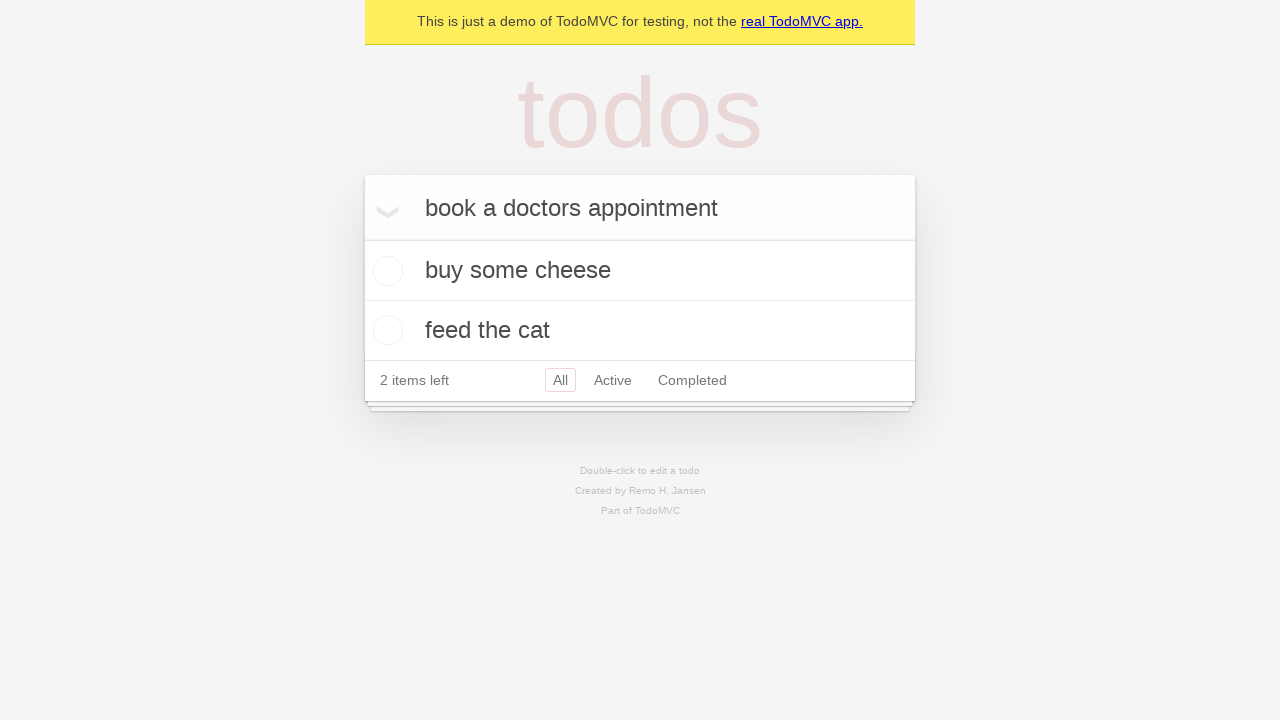

Pressed Enter to create third todo item on .new-todo
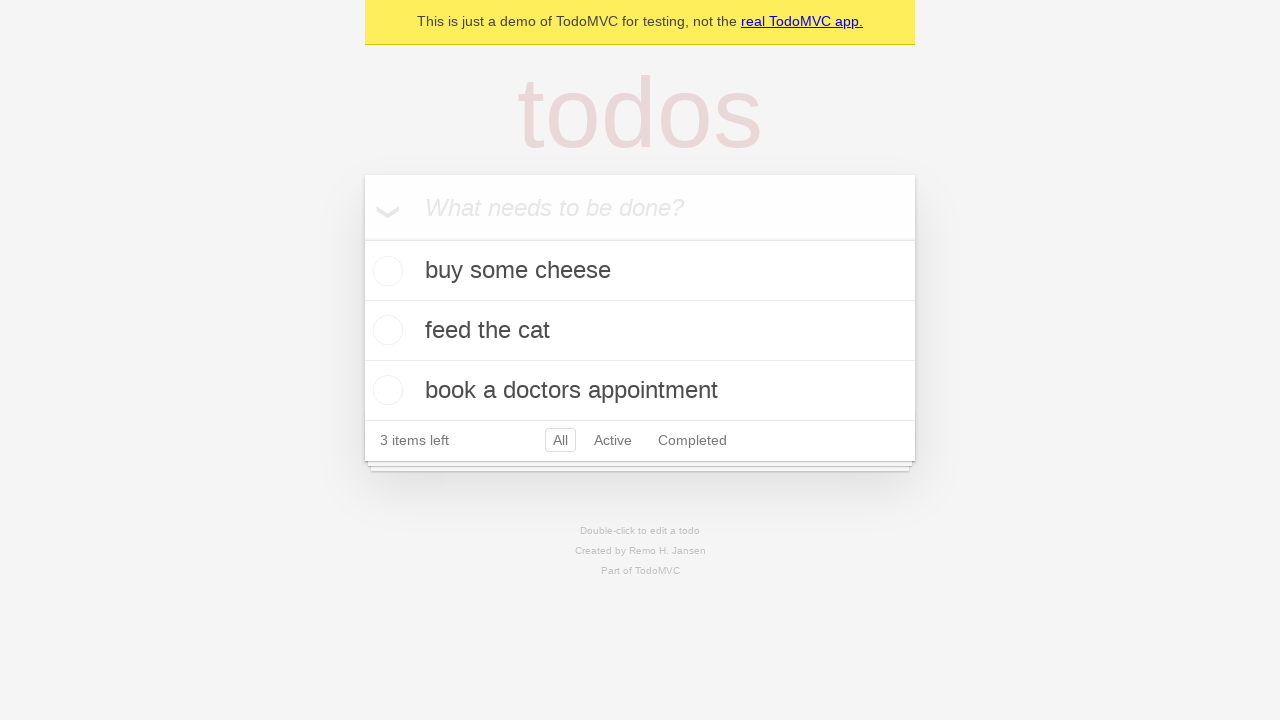

Located all todo items in the list
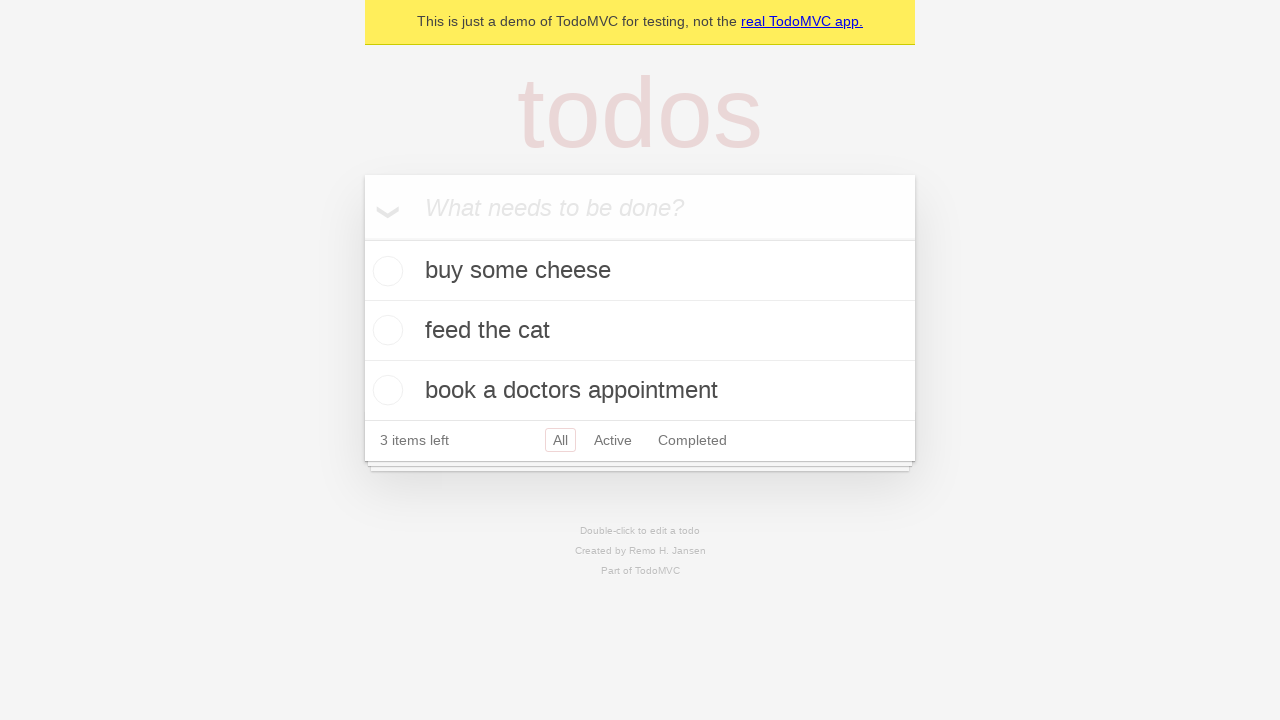

Double-clicked second todo item to enter edit mode at (640, 331) on .todo-list li >> nth=1
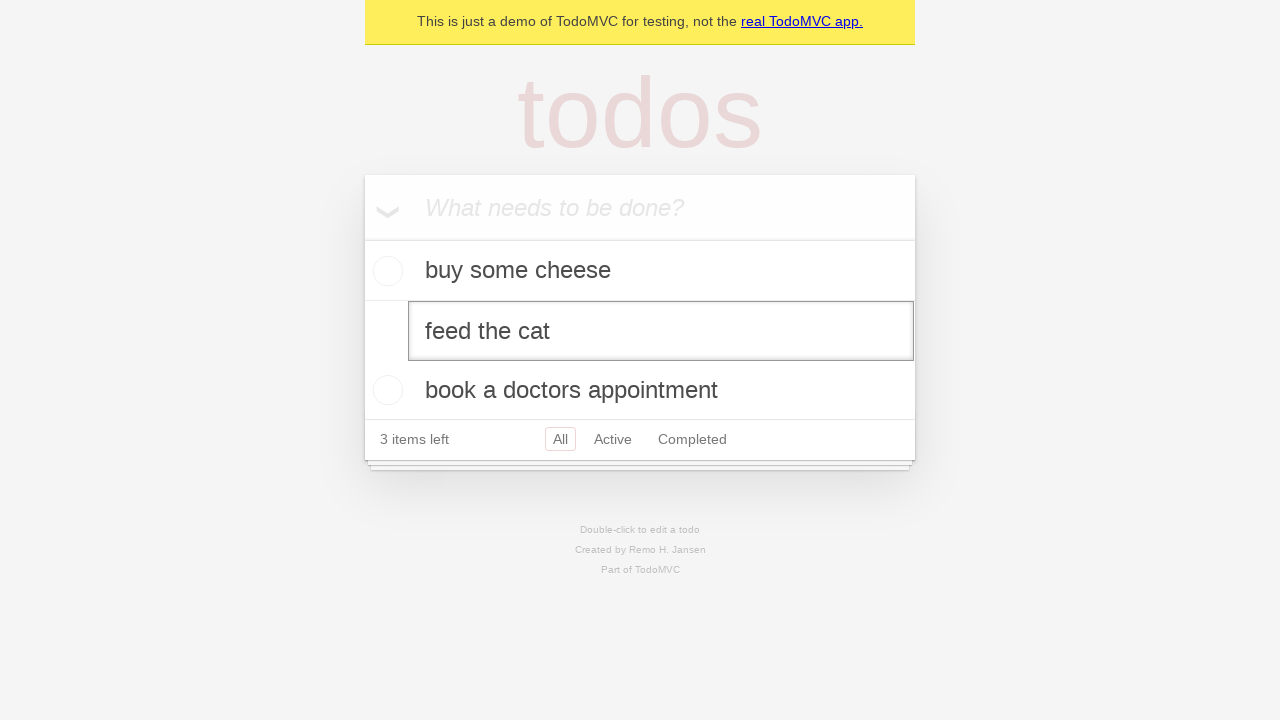

Filled edit field with '    buy some sausages    ' (with extra whitespace) on .todo-list li >> nth=1 >> .edit
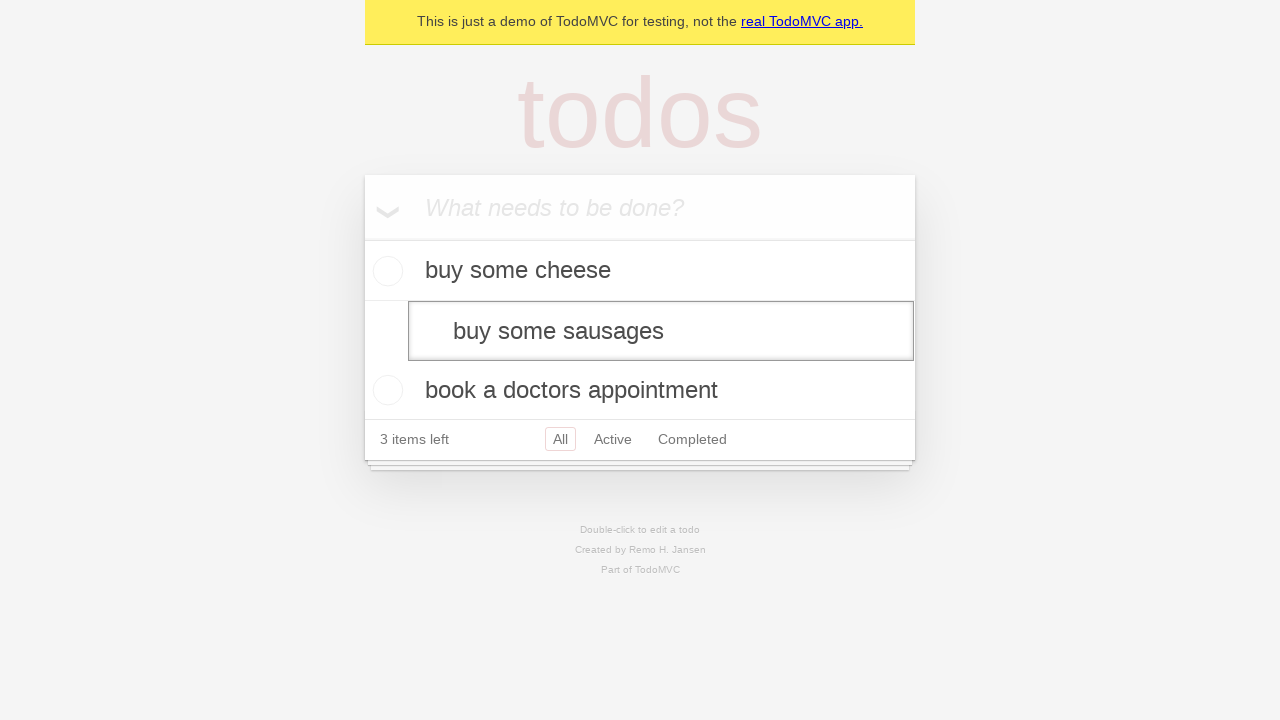

Pressed Enter to confirm edit and verify text is trimmed on .todo-list li >> nth=1 >> .edit
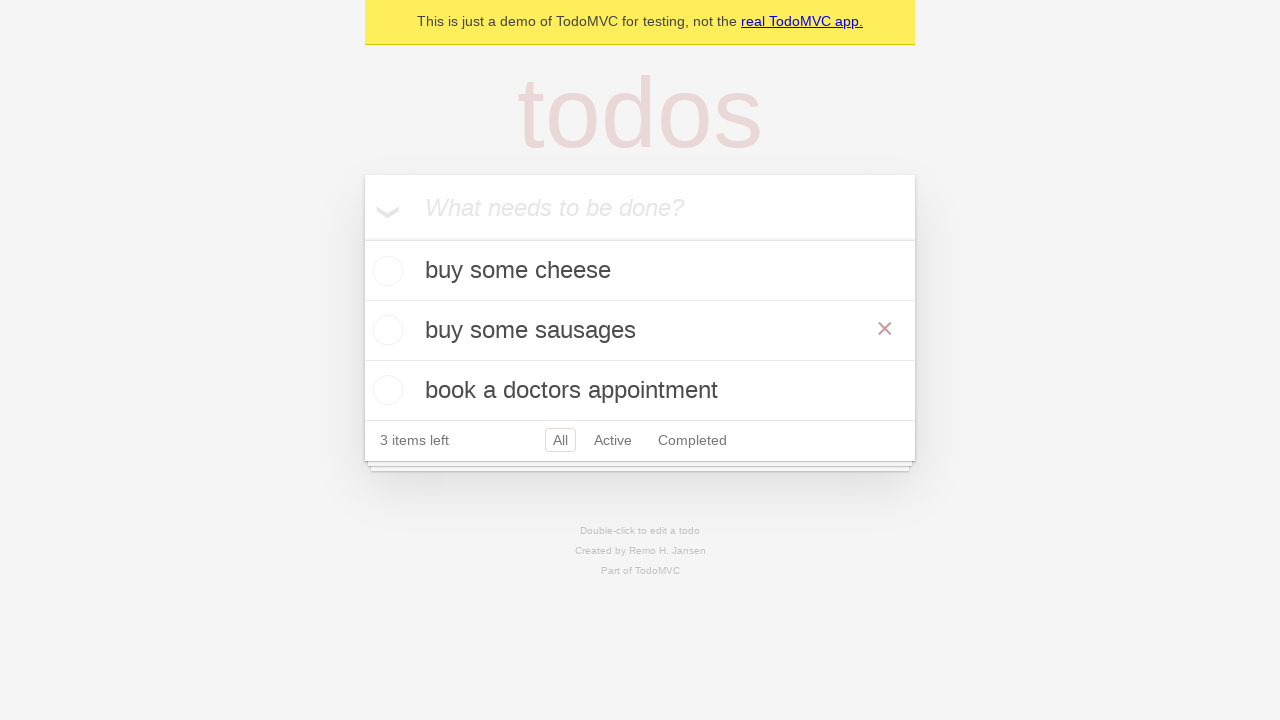

Waited for todo list to be visible after edit
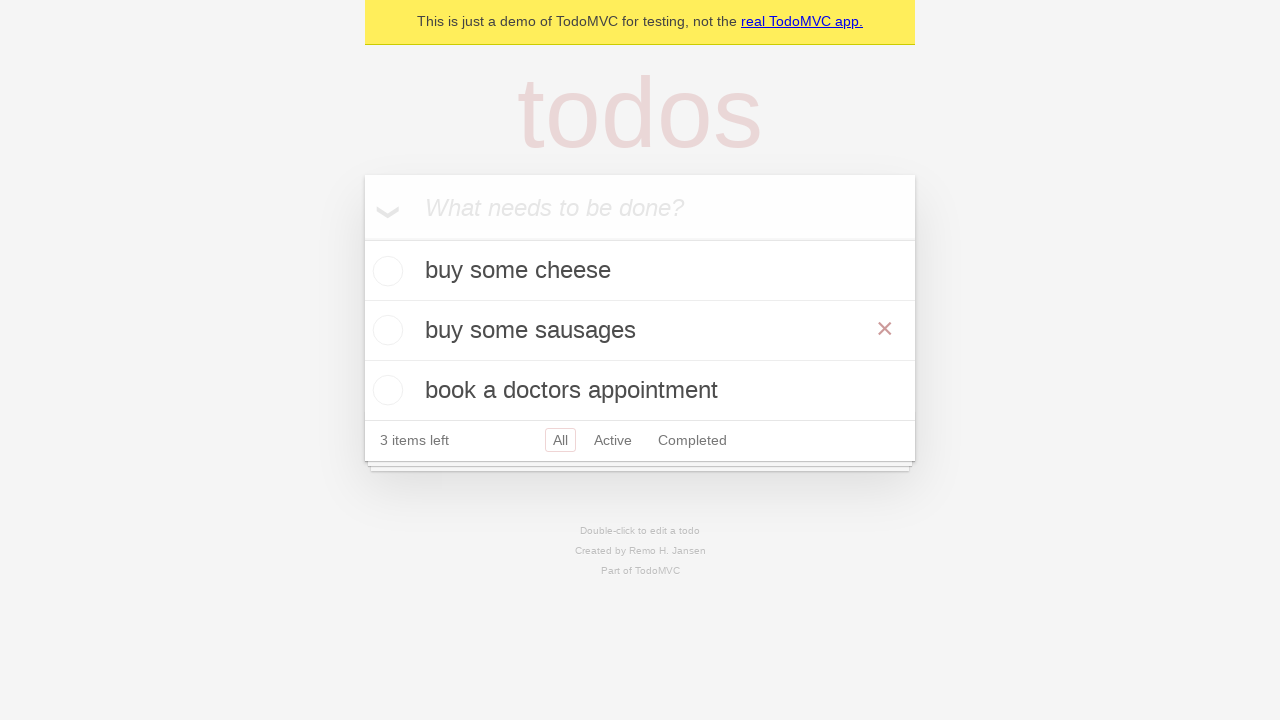

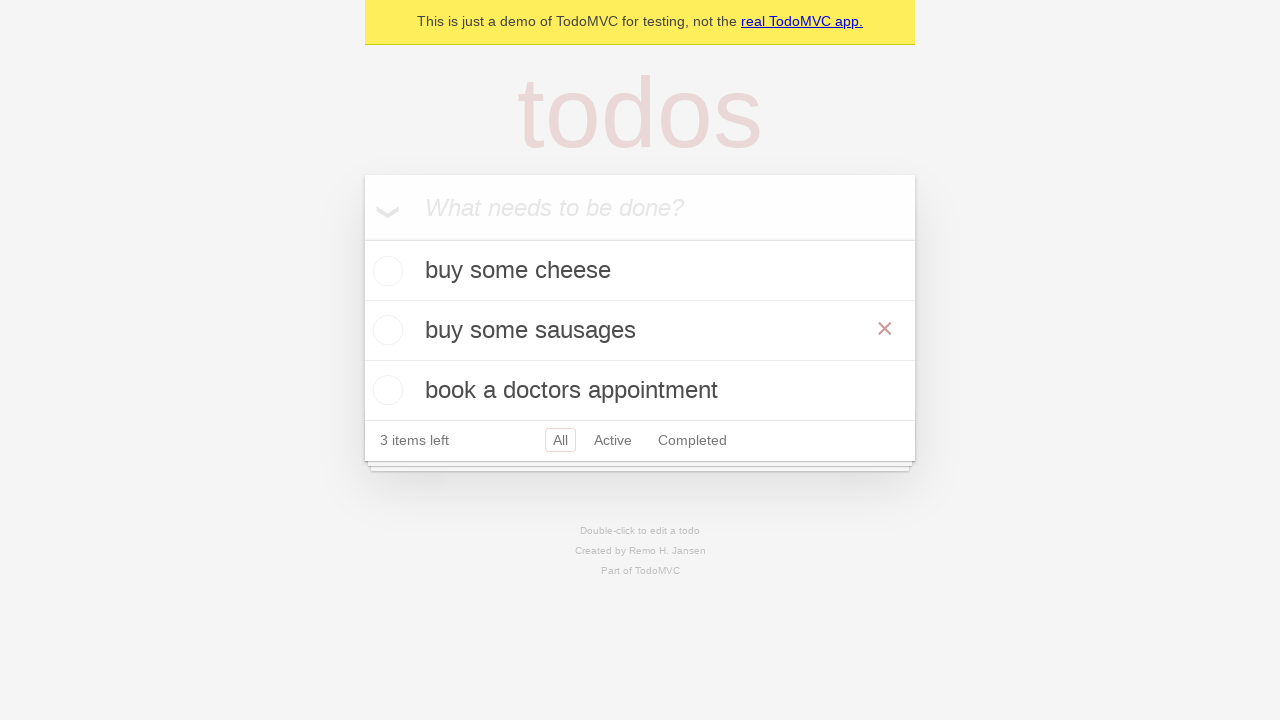